Tests PDF download functionality by clicking the download button on a test data website

Starting URL: https://freetestdata.com/document-files/pdf/

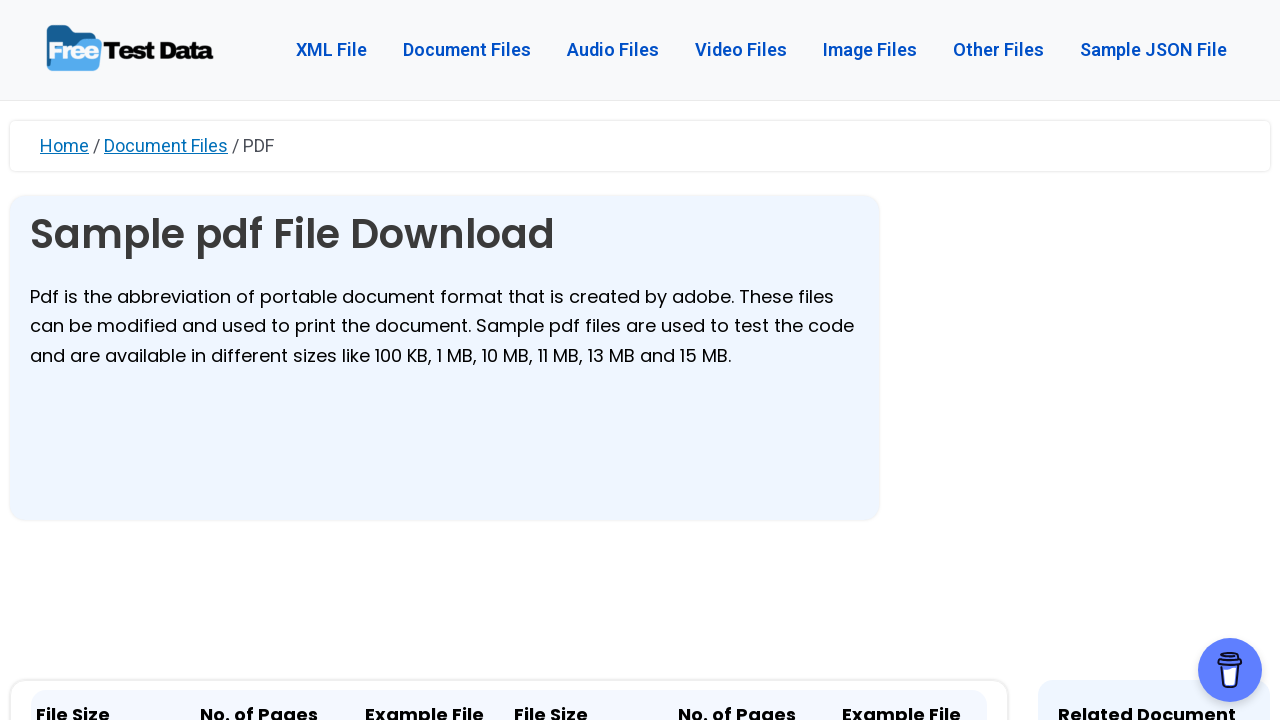

Clicked the download button to trigger PDF download at (424, 361) on xpath=//*[@class='elementor-button-text']
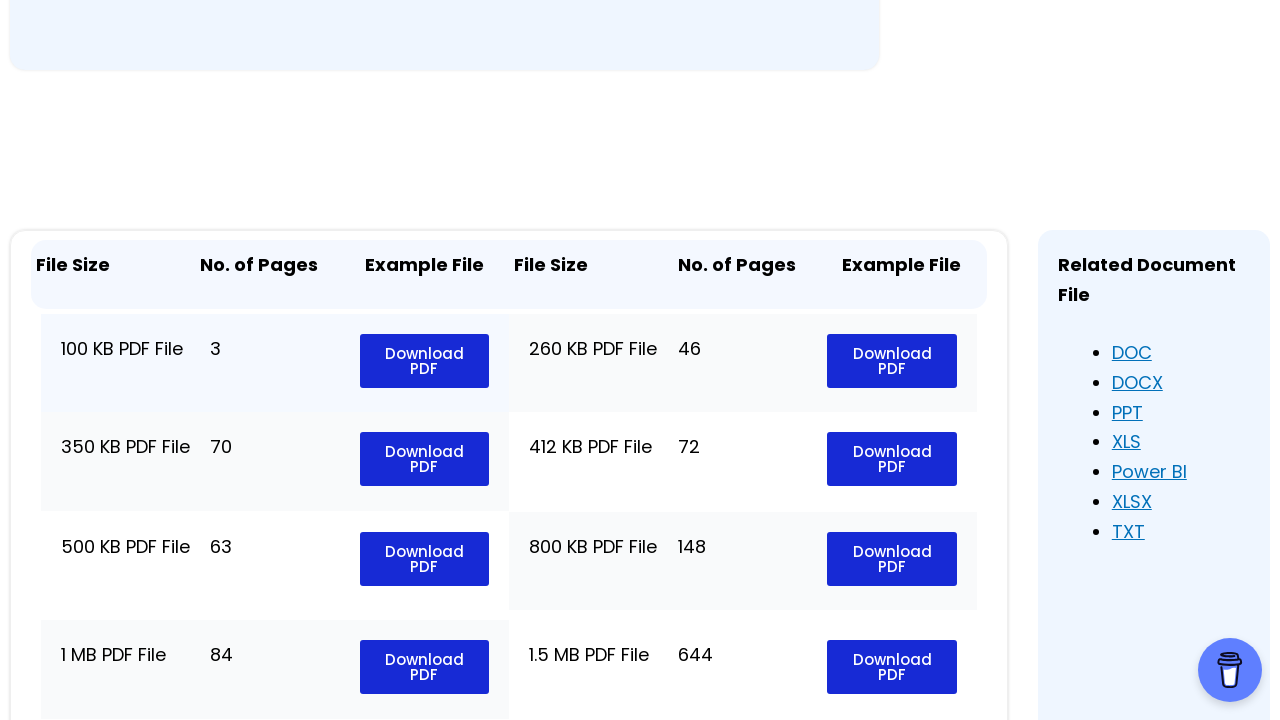

Waited 2 seconds for PDF download to initiate
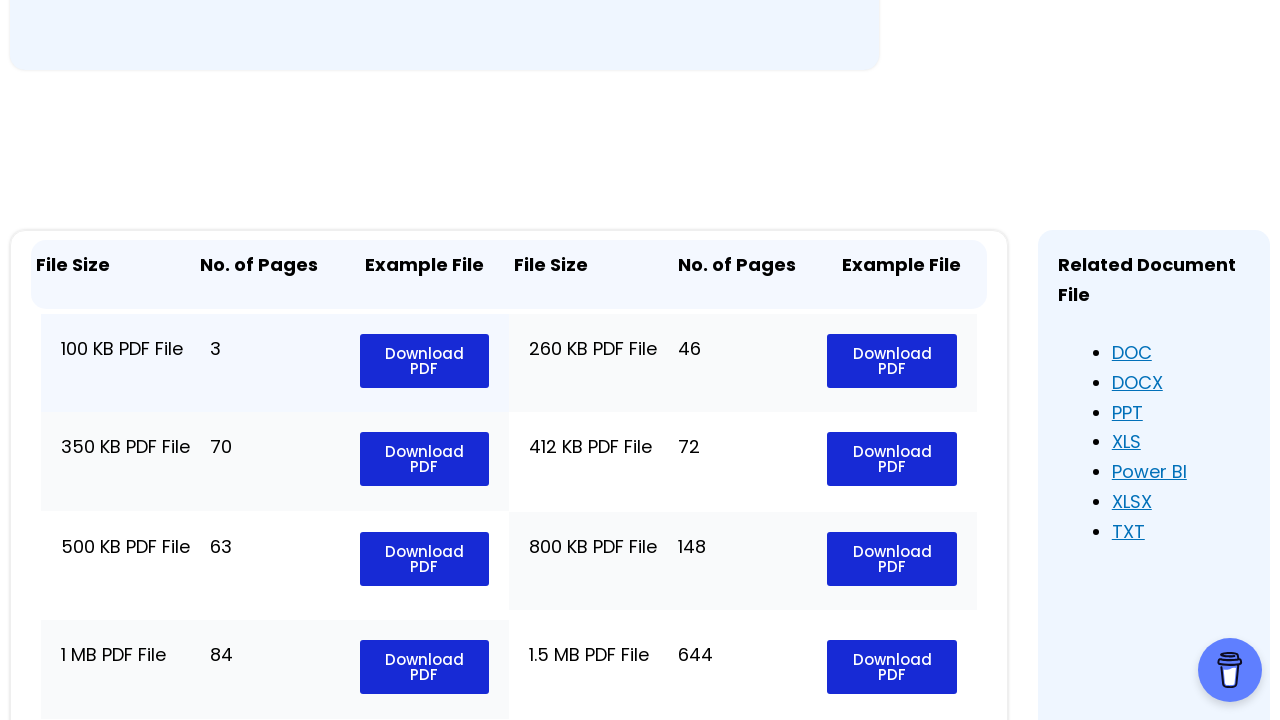

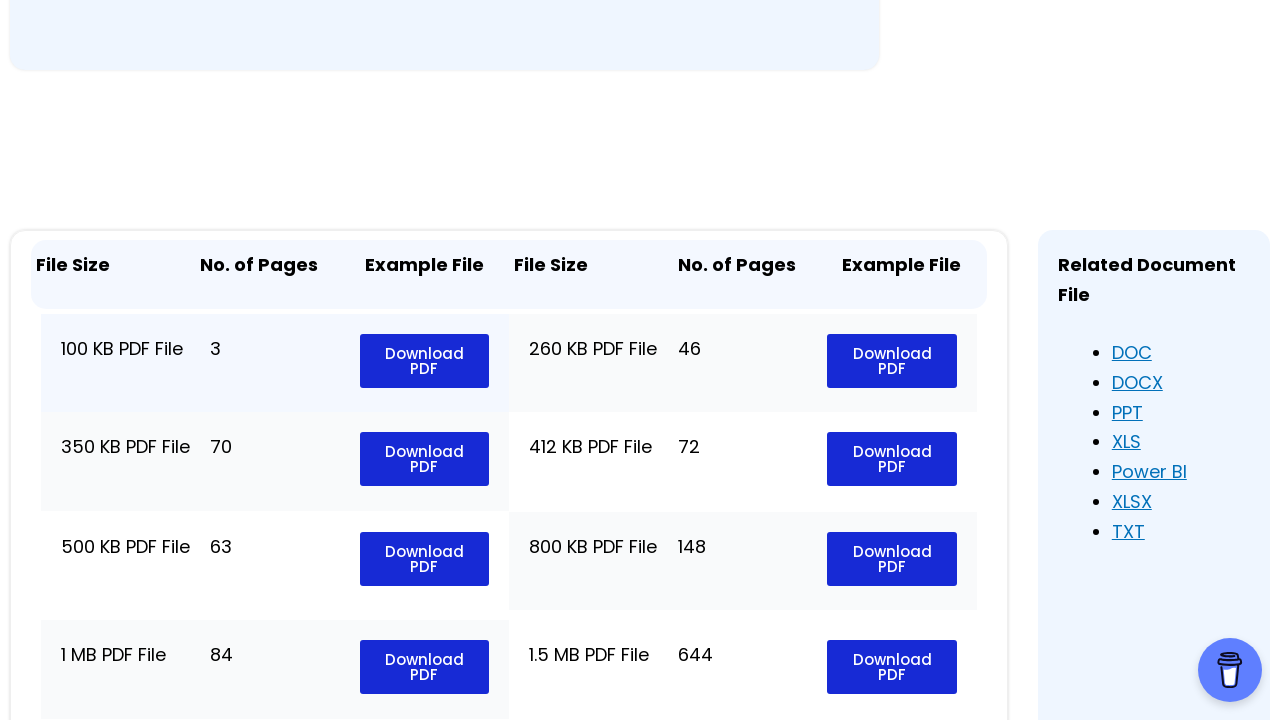